Tests explicit wait functionality by waiting for a price element to show "$100", then clicking a book button, reading a value, calculating a mathematical result, and submitting the answer.

Starting URL: http://suninjuly.github.io/explicit_wait2.html

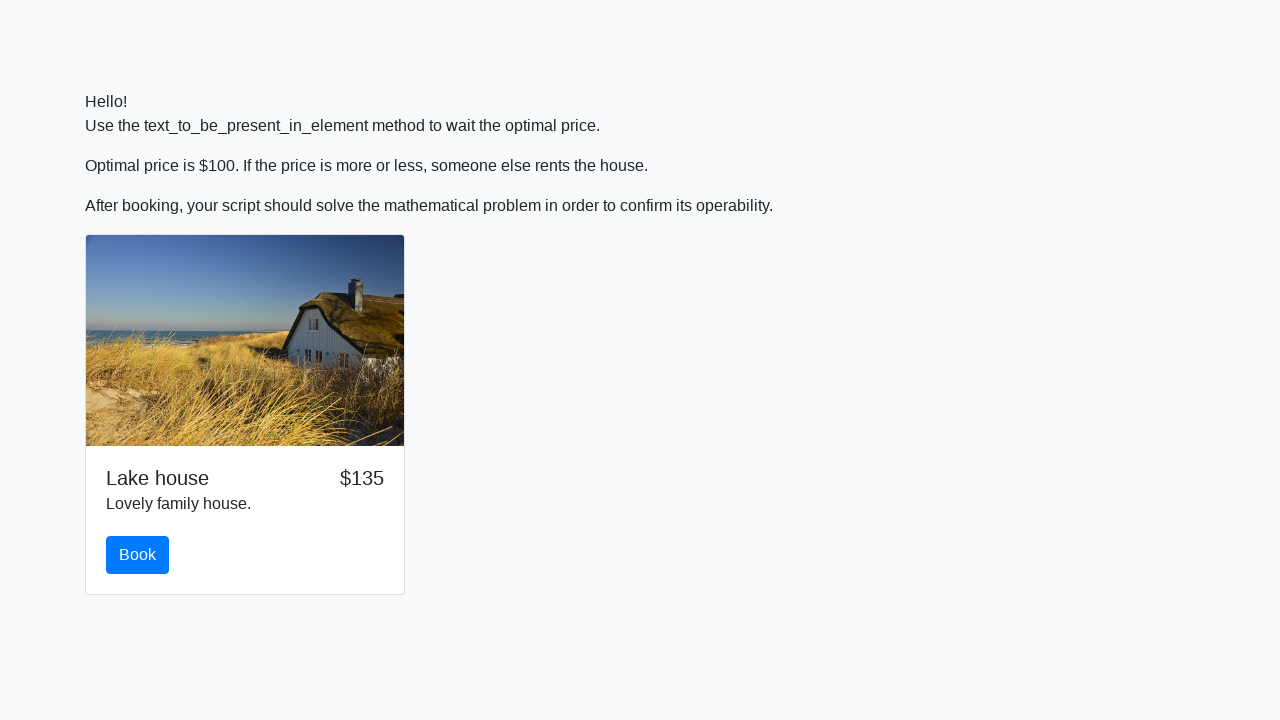

Waited for price element to show '$100'
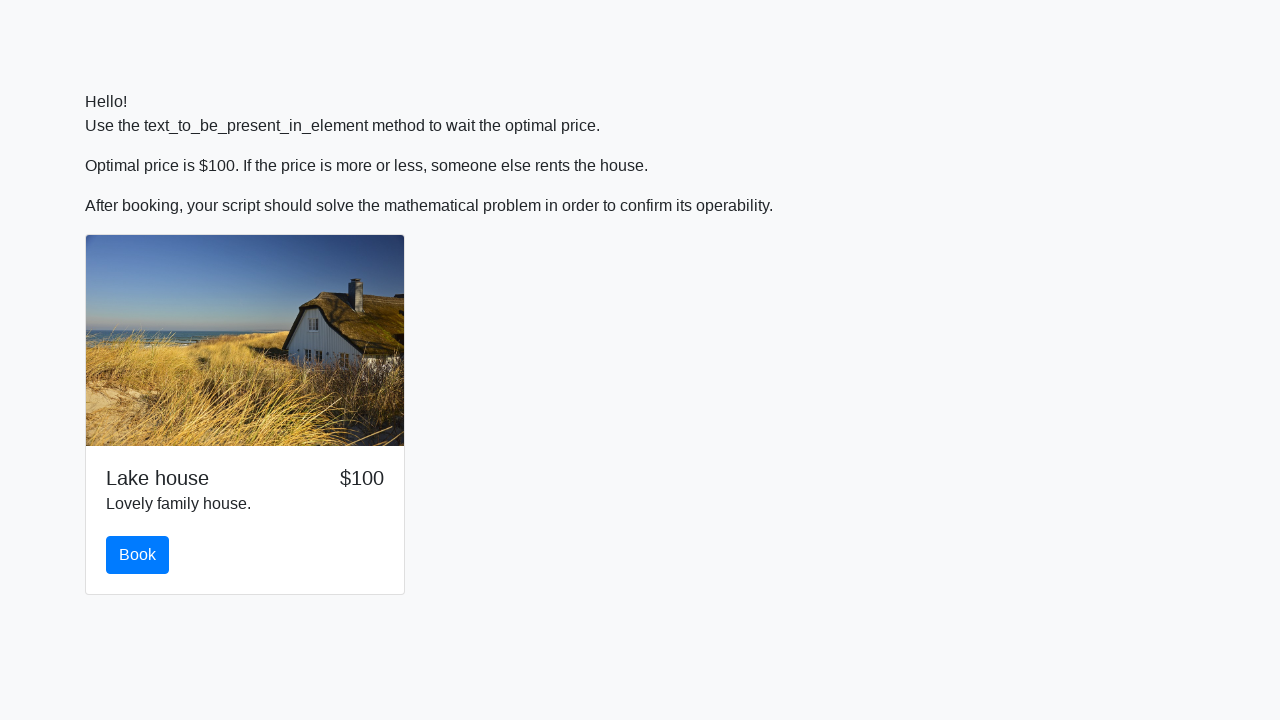

Clicked the book button at (138, 555) on #book
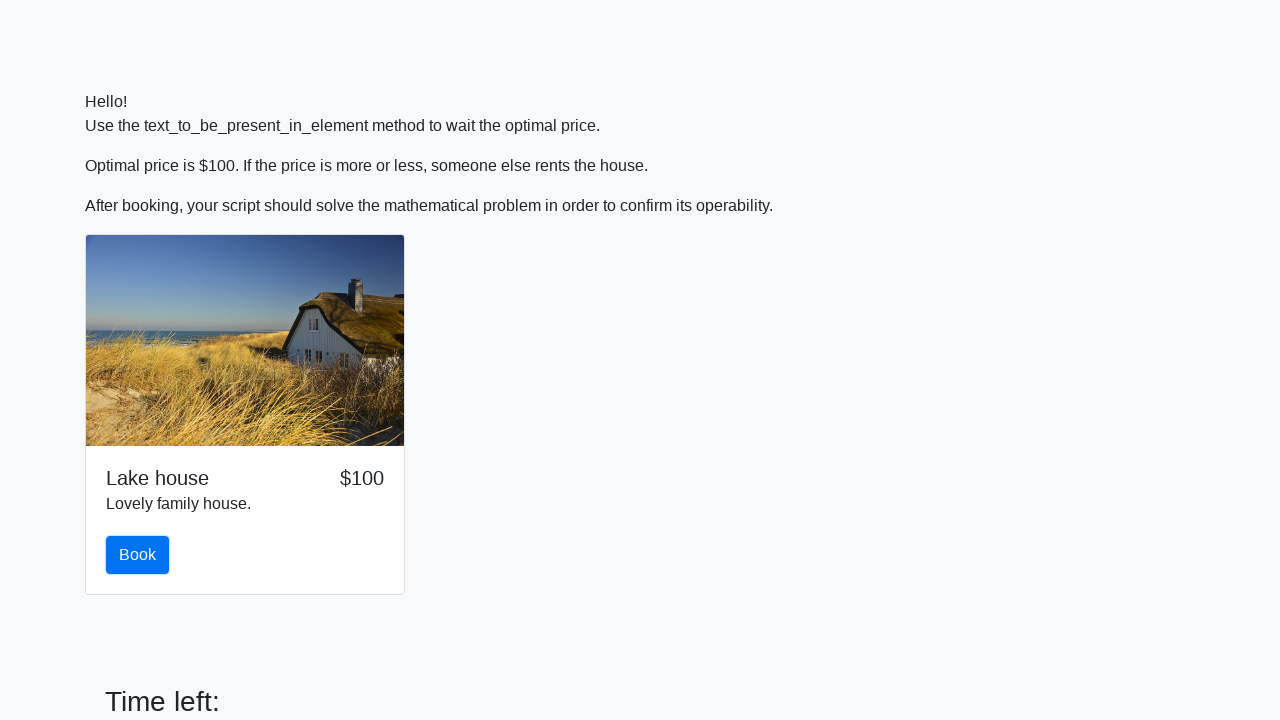

Retrieved x value from input_value element: 403
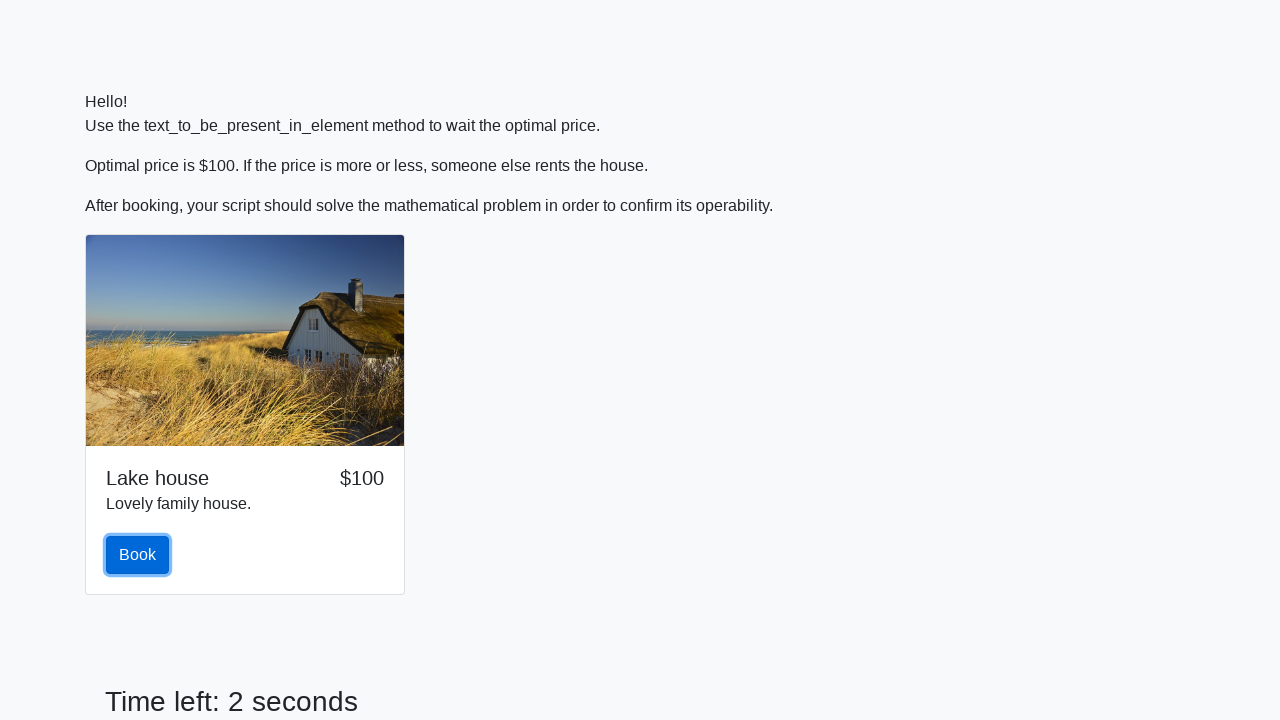

Calculated answer using mathematical formula: 2.2212977561161473
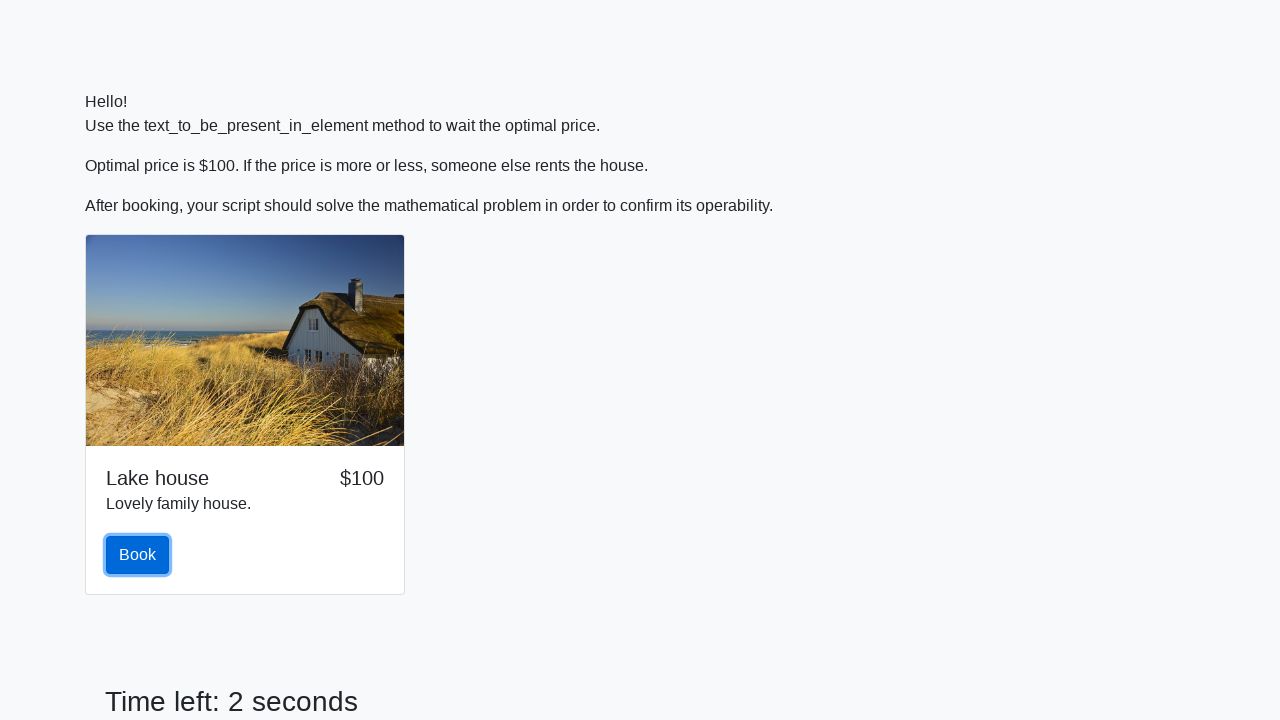

Filled answer field with calculated value: 2.2212977561161473 on #answer
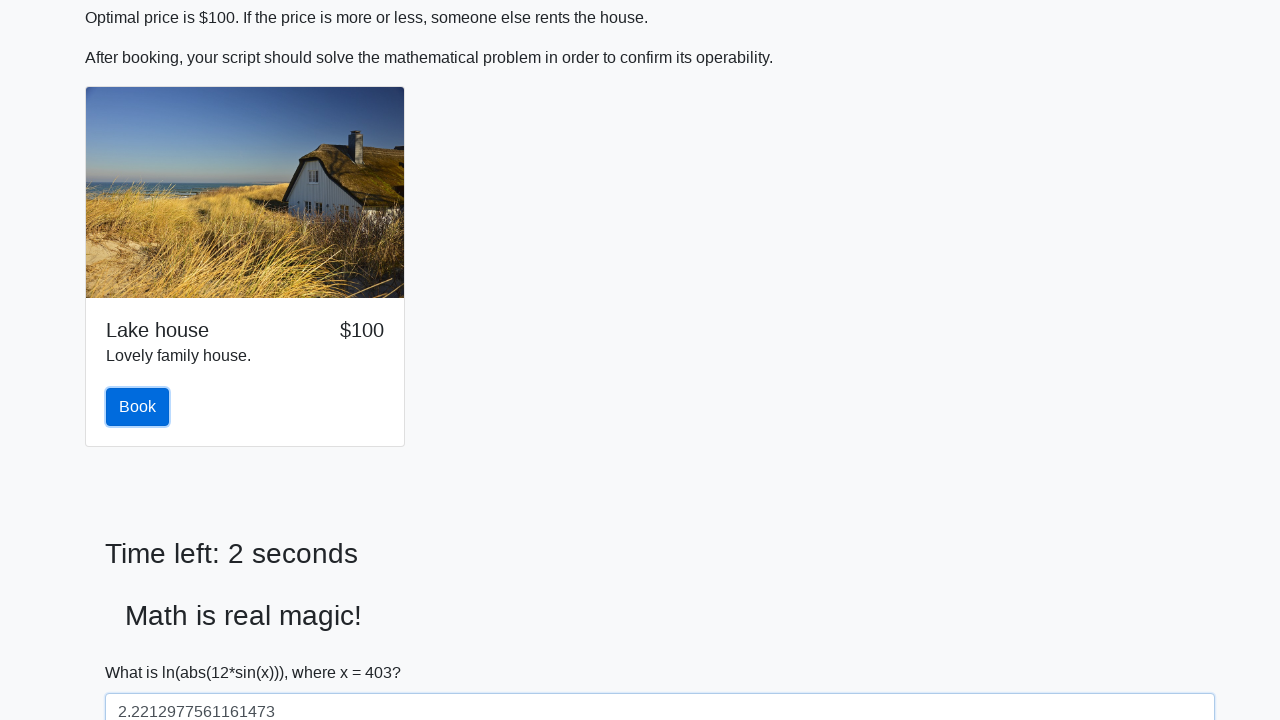

Clicked the solve button at (143, 651) on #solve
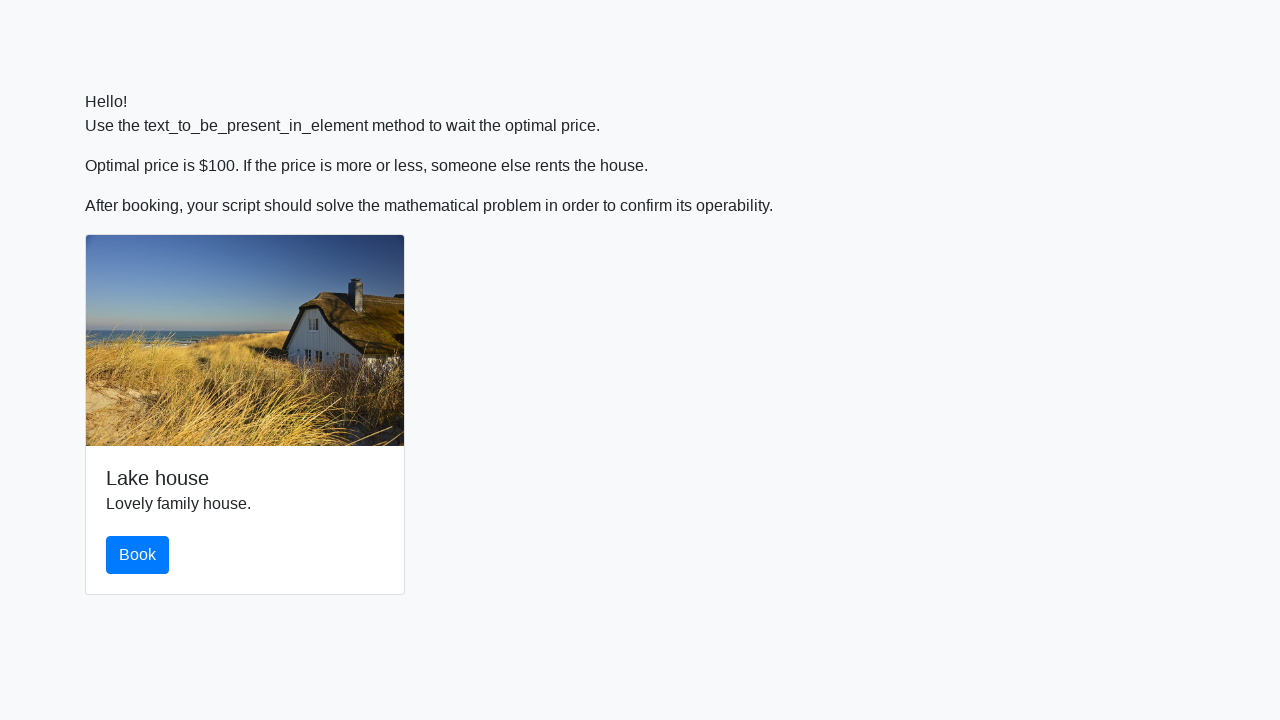

Set up dialog handler to accept alerts
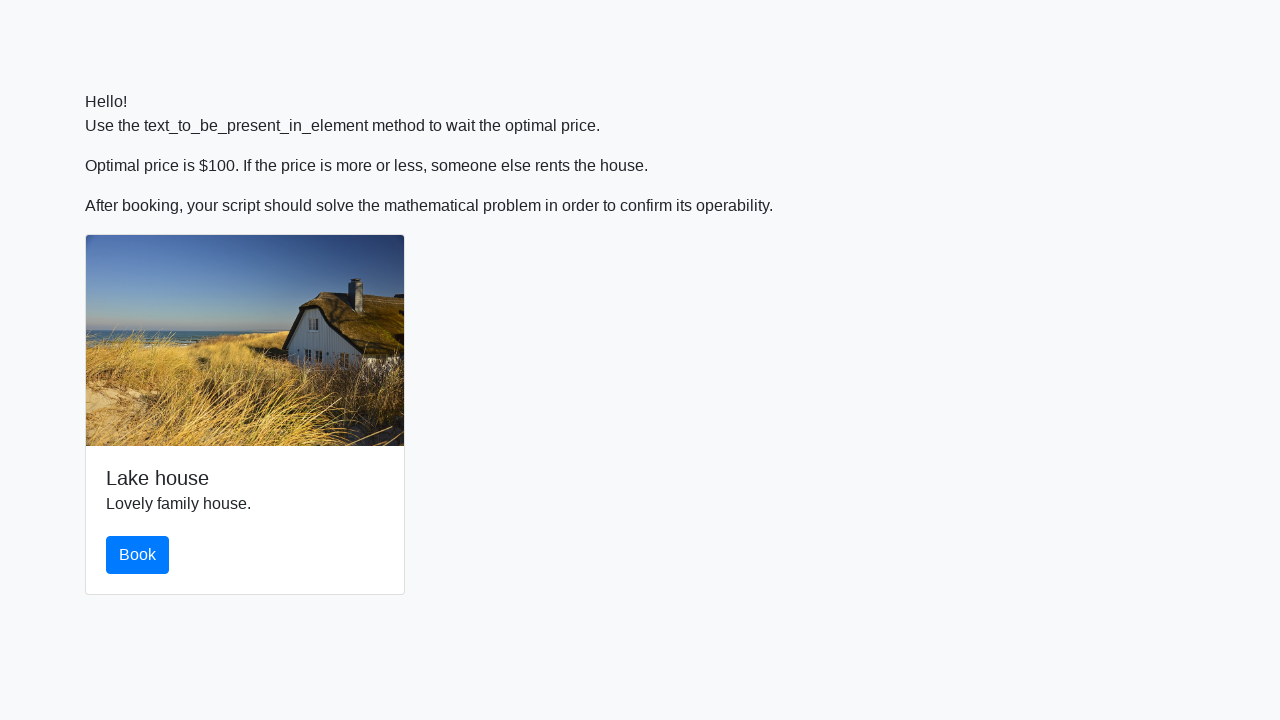

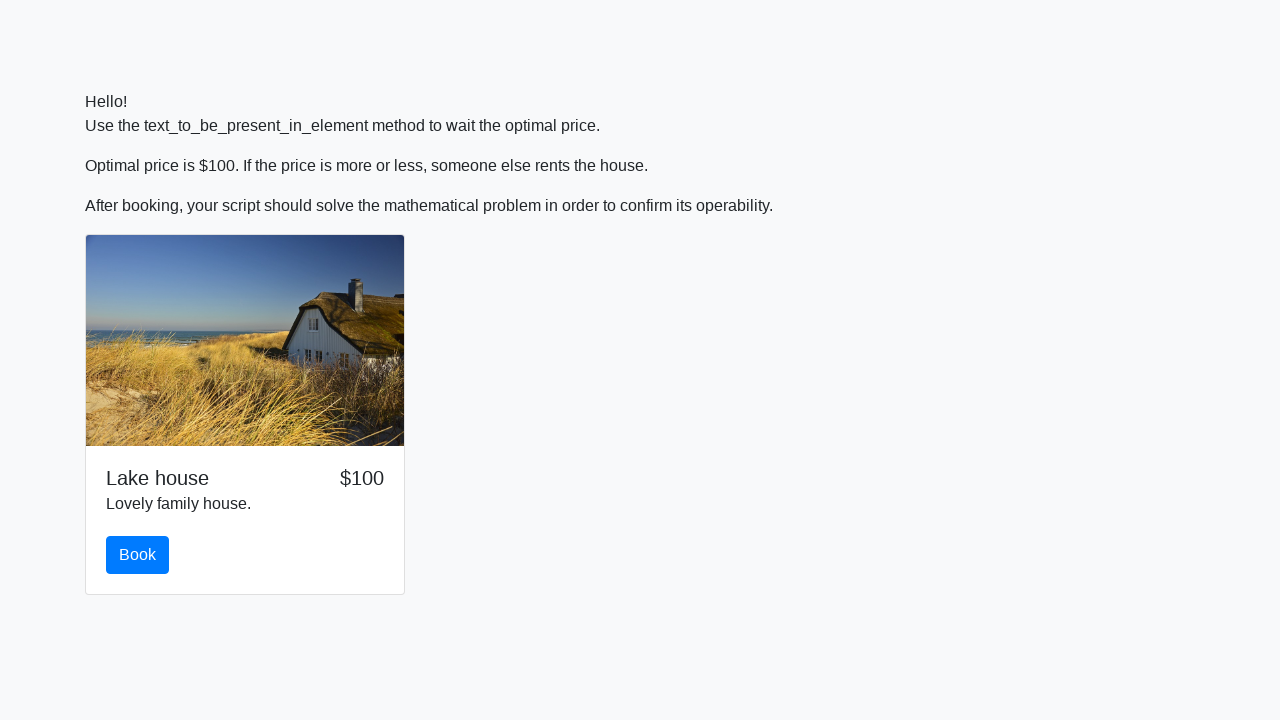